Navigates through multiple movie detail pages on a movie catalog site, verifying that movie information elements (title, rating, location, description, and image) are present on each page.

Starting URL: https://spa1.scrape.center/

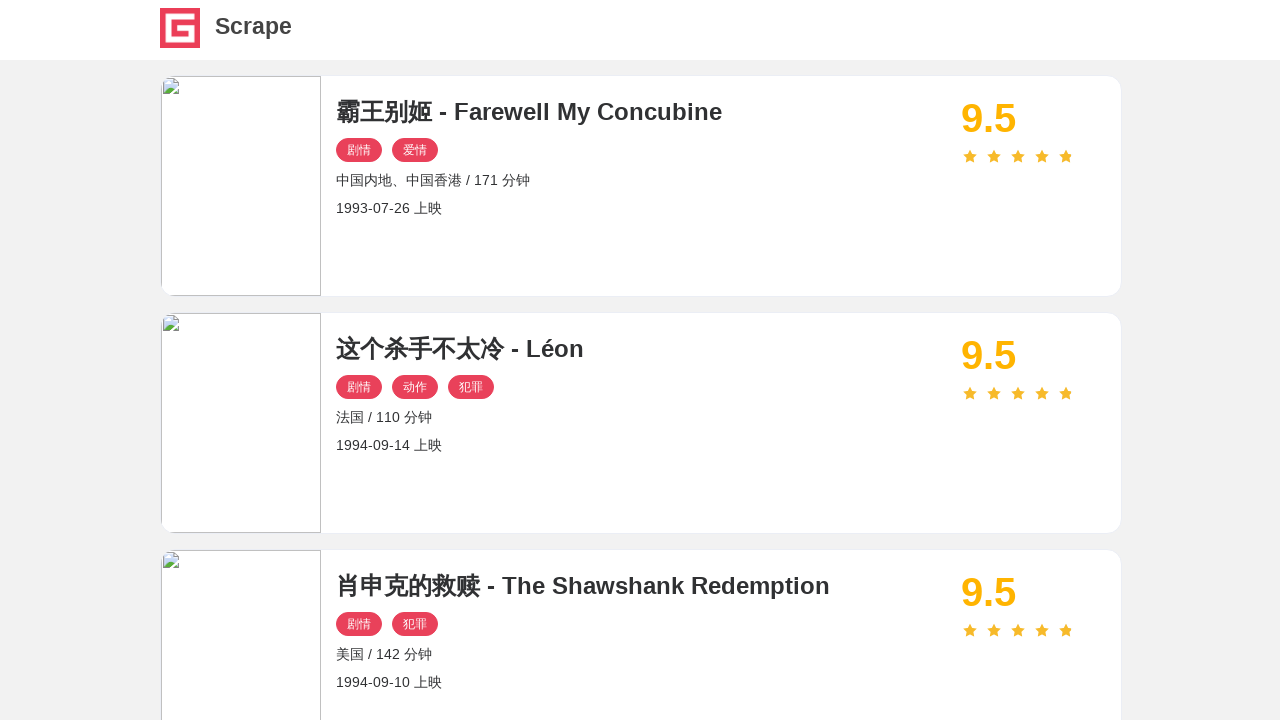

Navigated to movie detail page 1
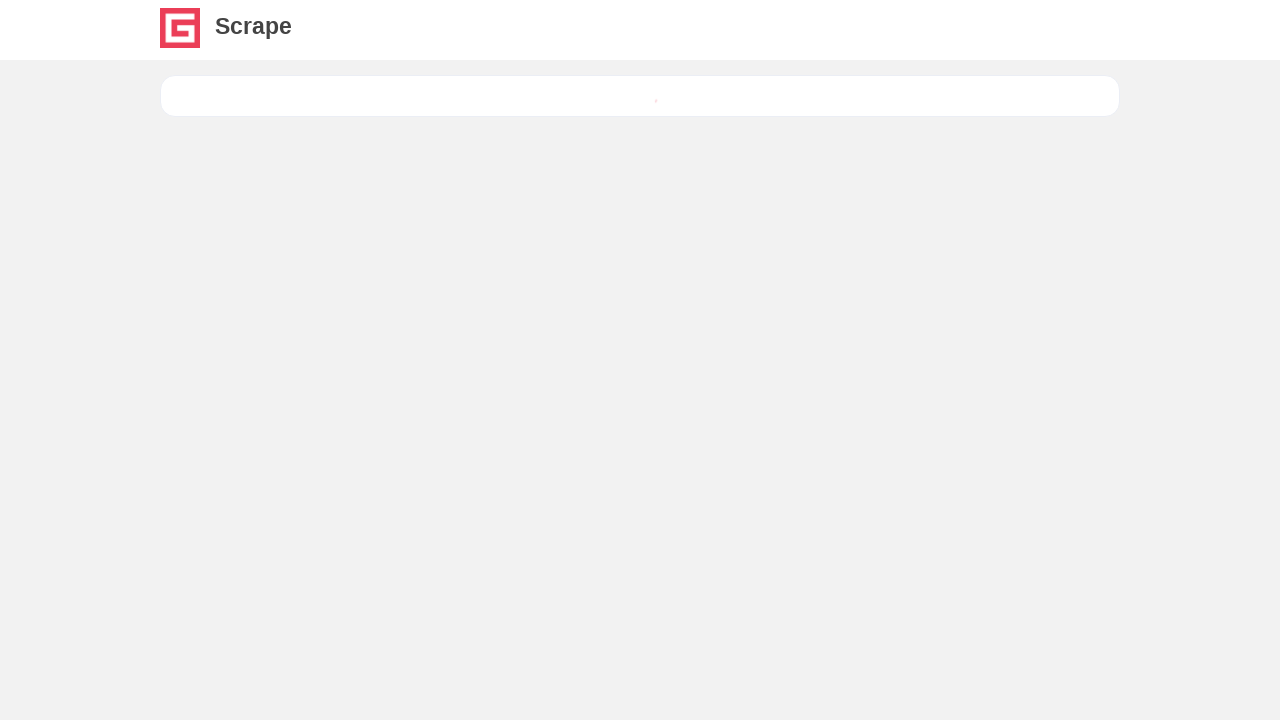

Movie title element loaded on page 1
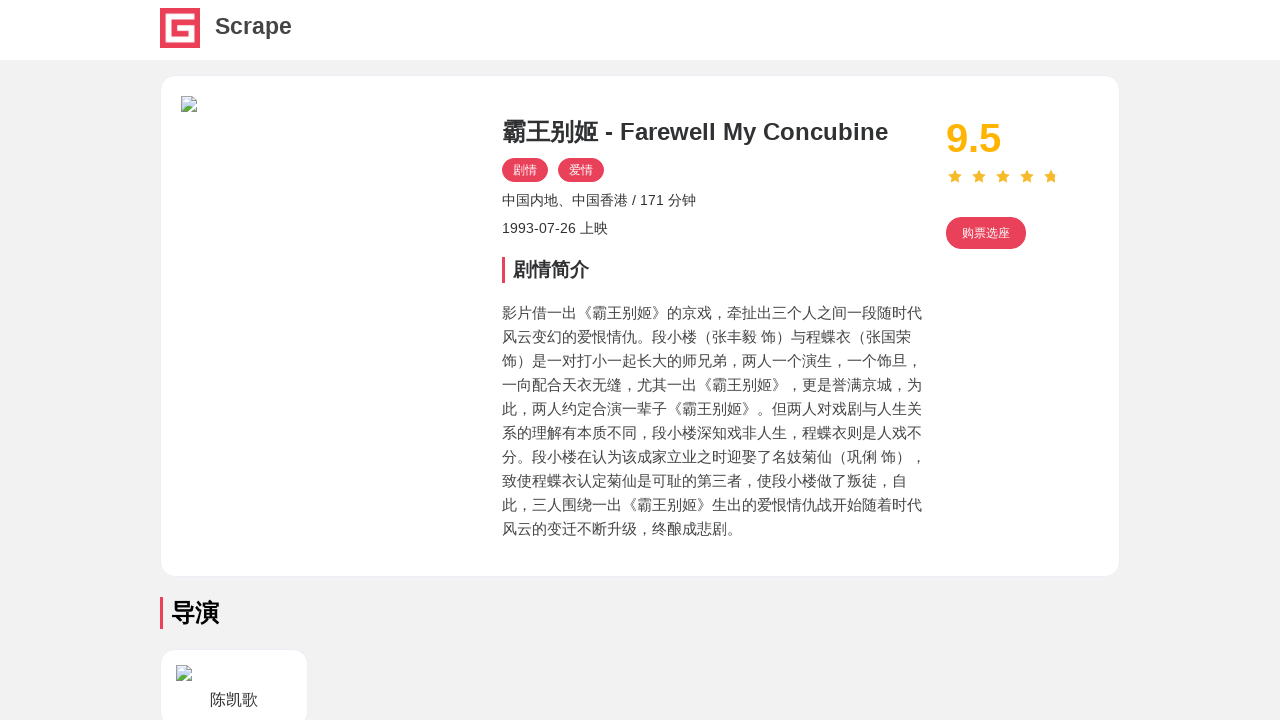

Movie rating element loaded on page 1
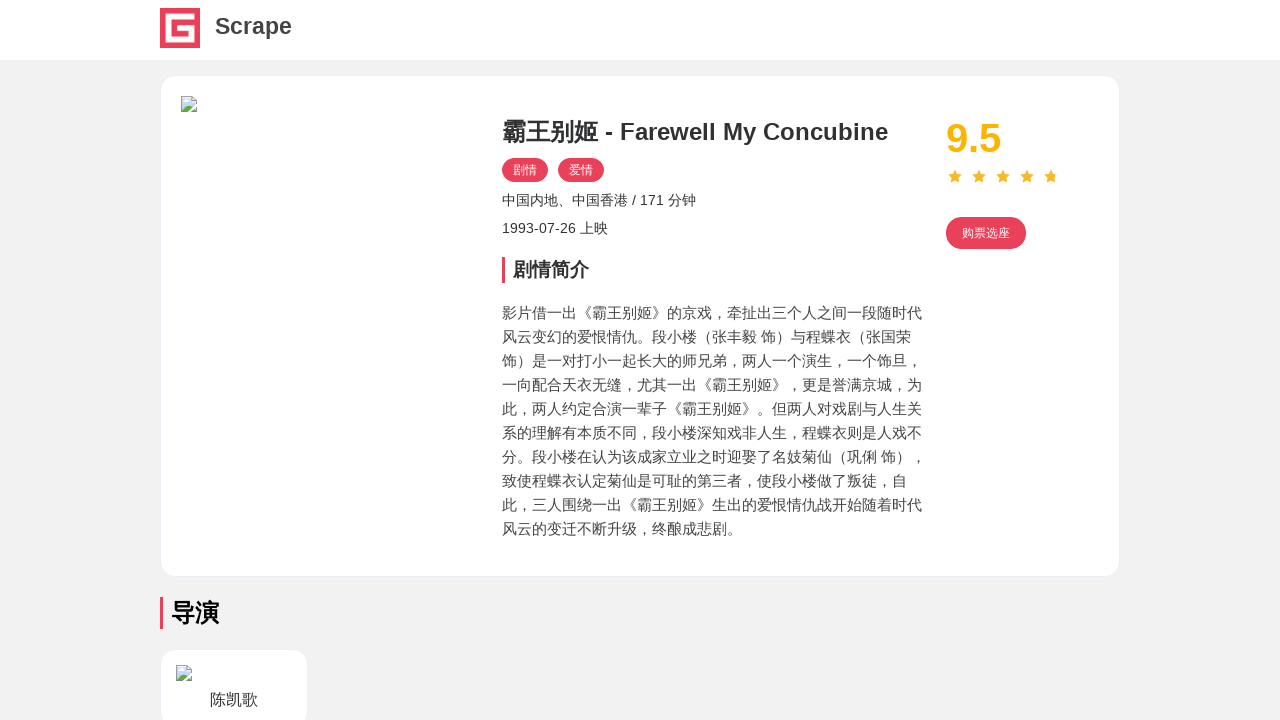

Movie location element loaded on page 1
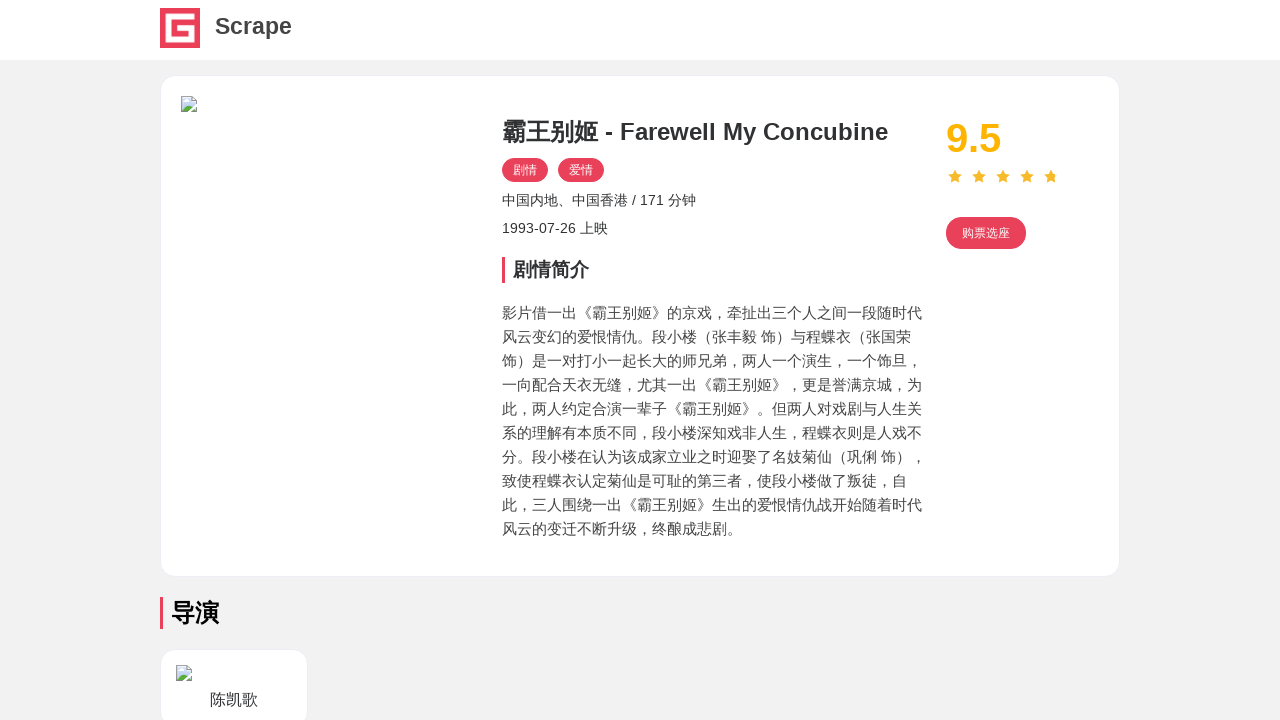

Movie description element loaded on page 1
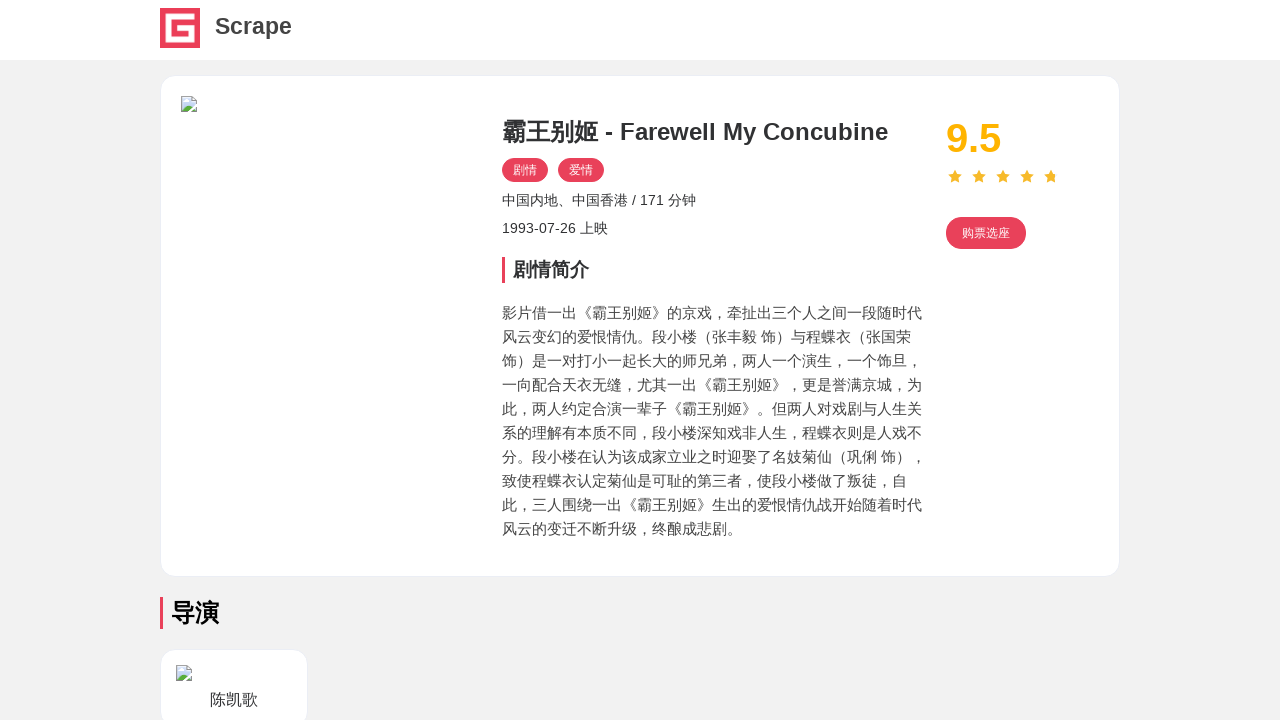

Movie image element loaded on page 1
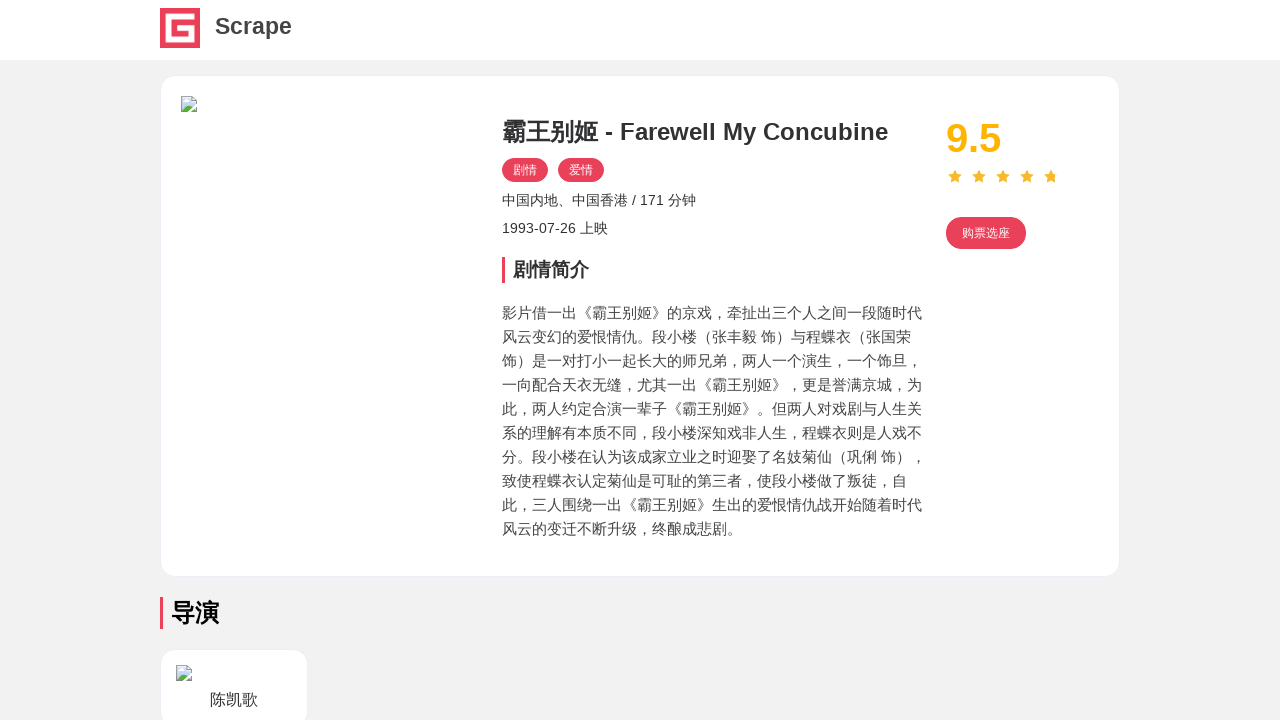

Navigated to movie detail page 2
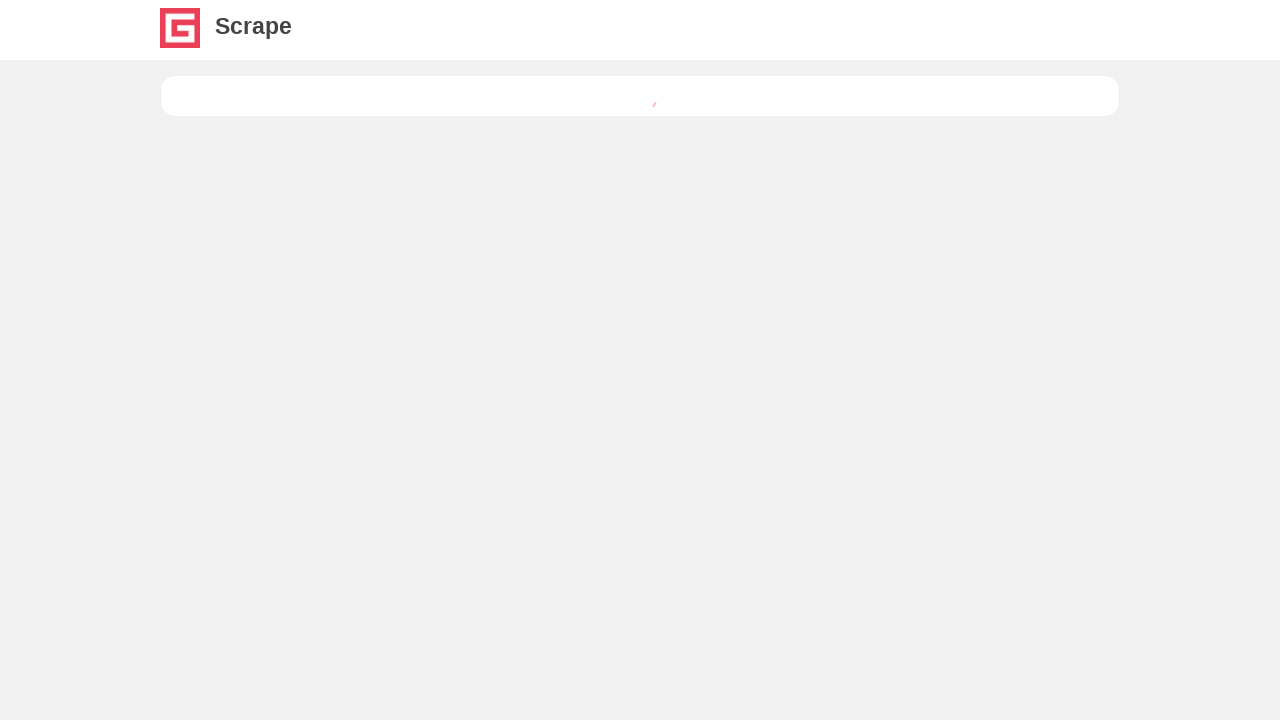

Movie title element loaded on page 2
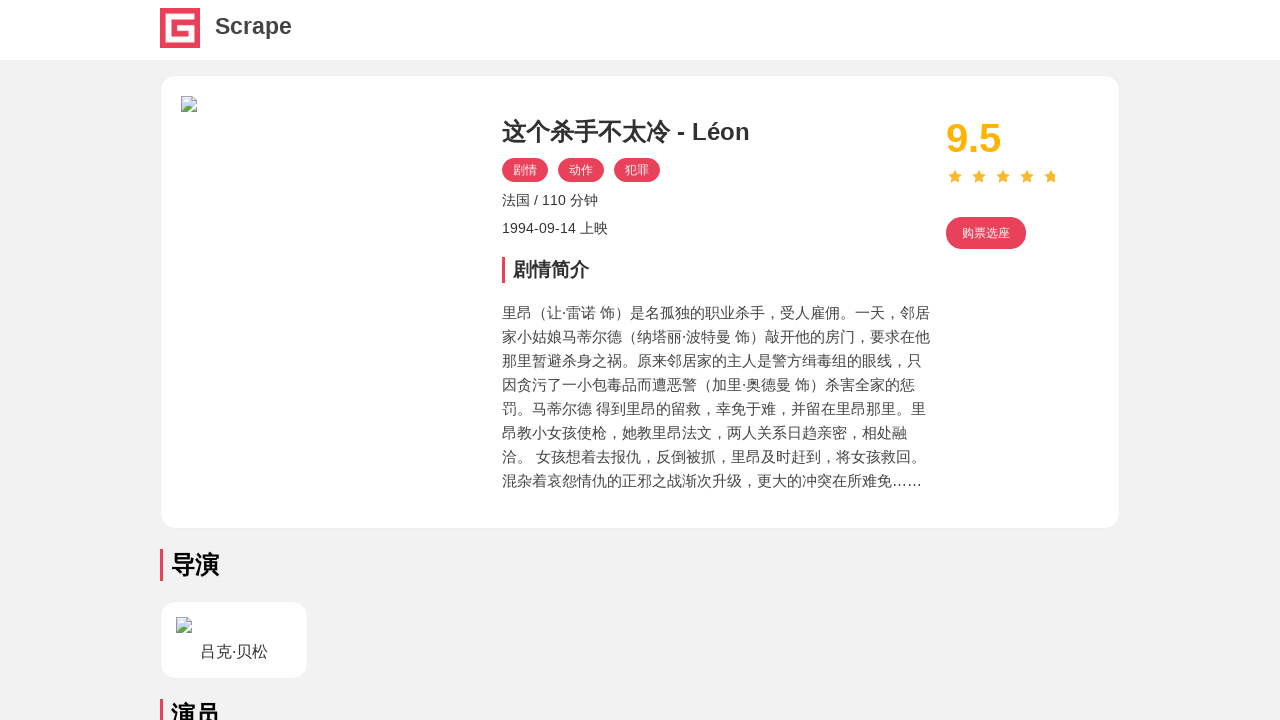

Movie rating element loaded on page 2
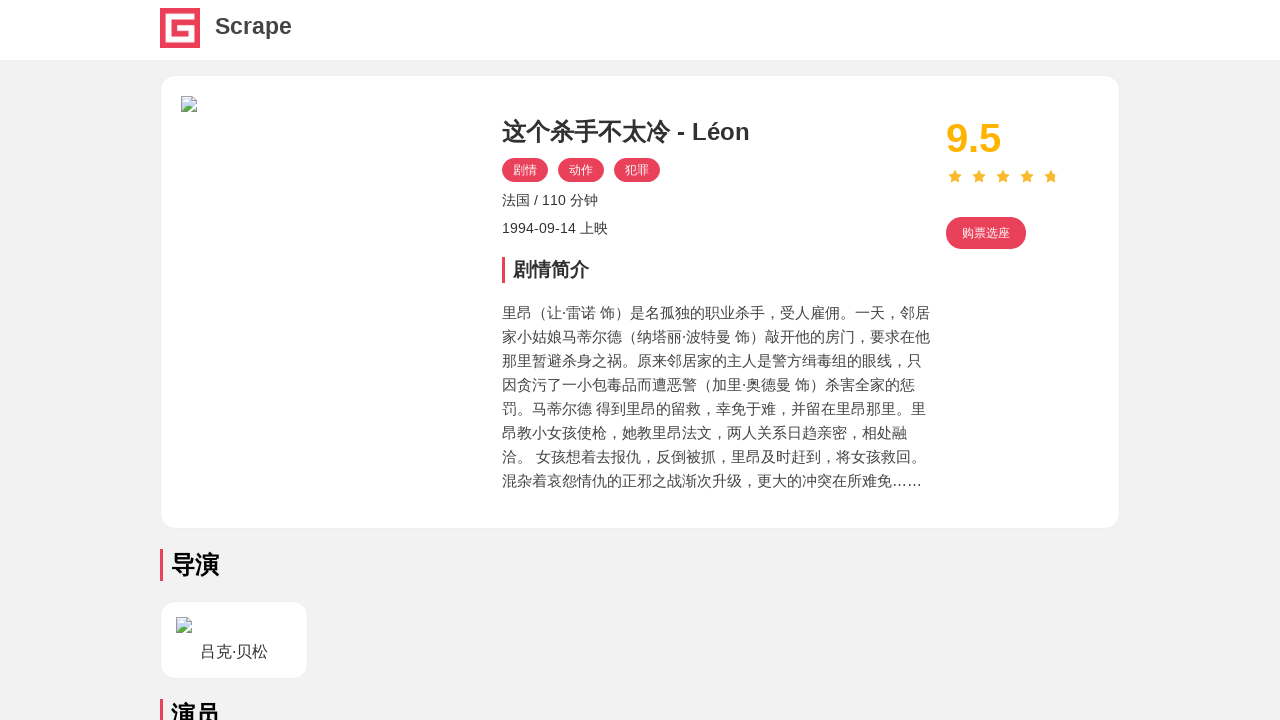

Movie location element loaded on page 2
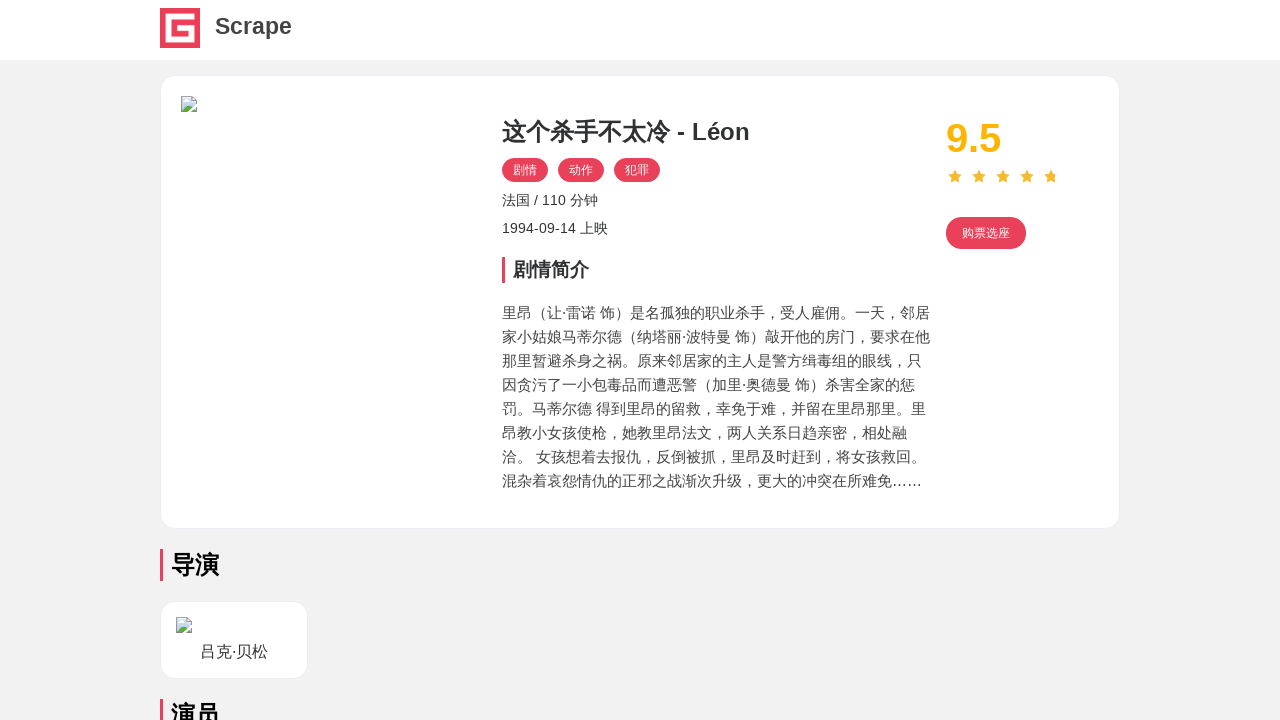

Movie description element loaded on page 2
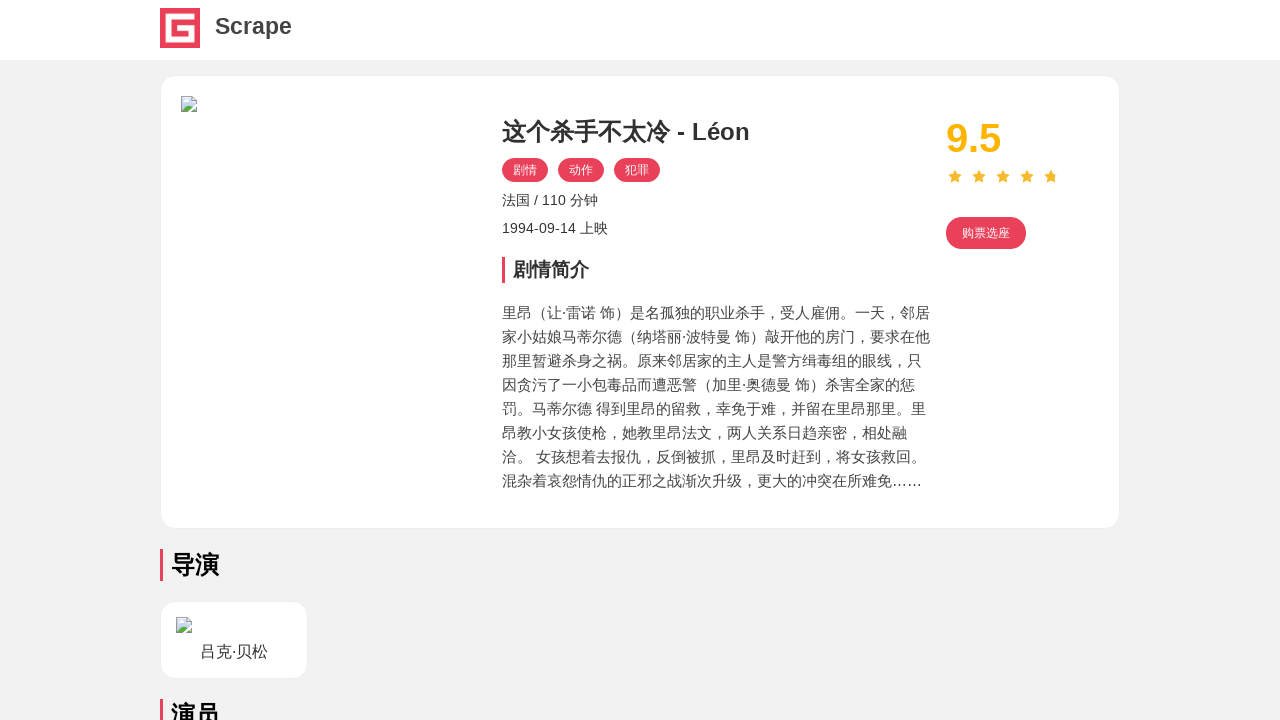

Movie image element loaded on page 2
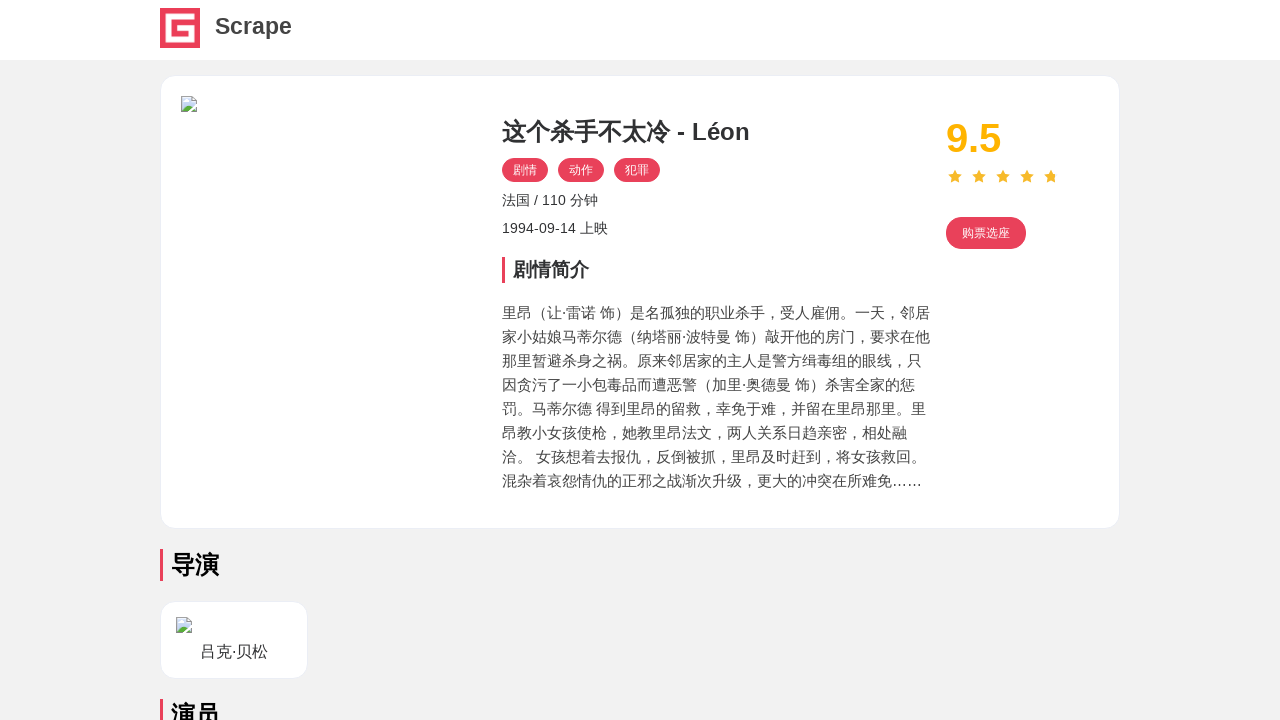

Navigated to movie detail page 3
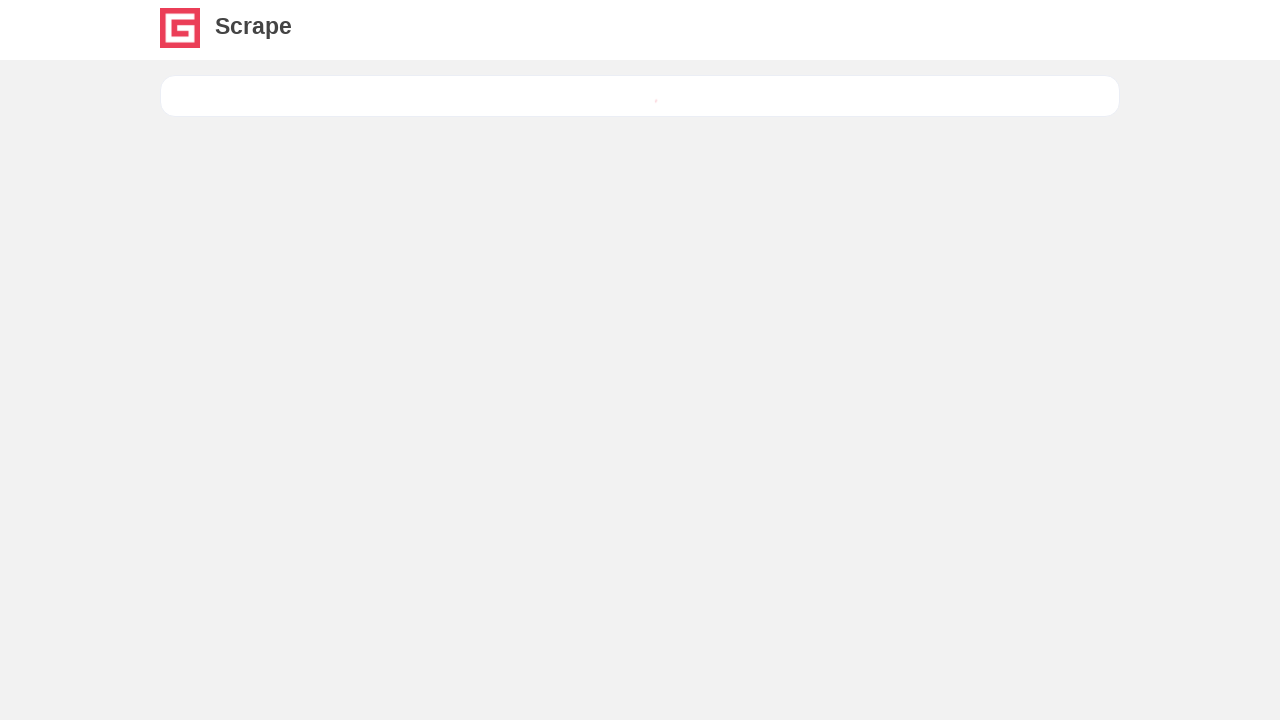

Movie title element loaded on page 3
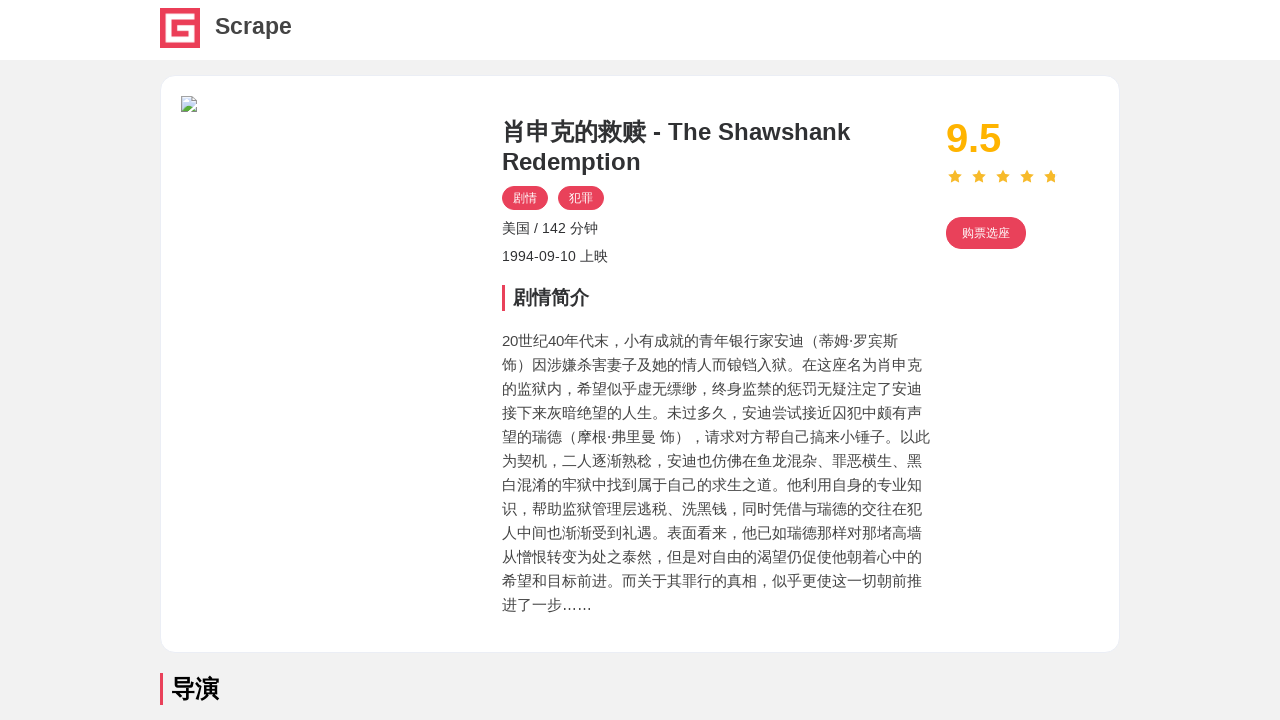

Movie rating element loaded on page 3
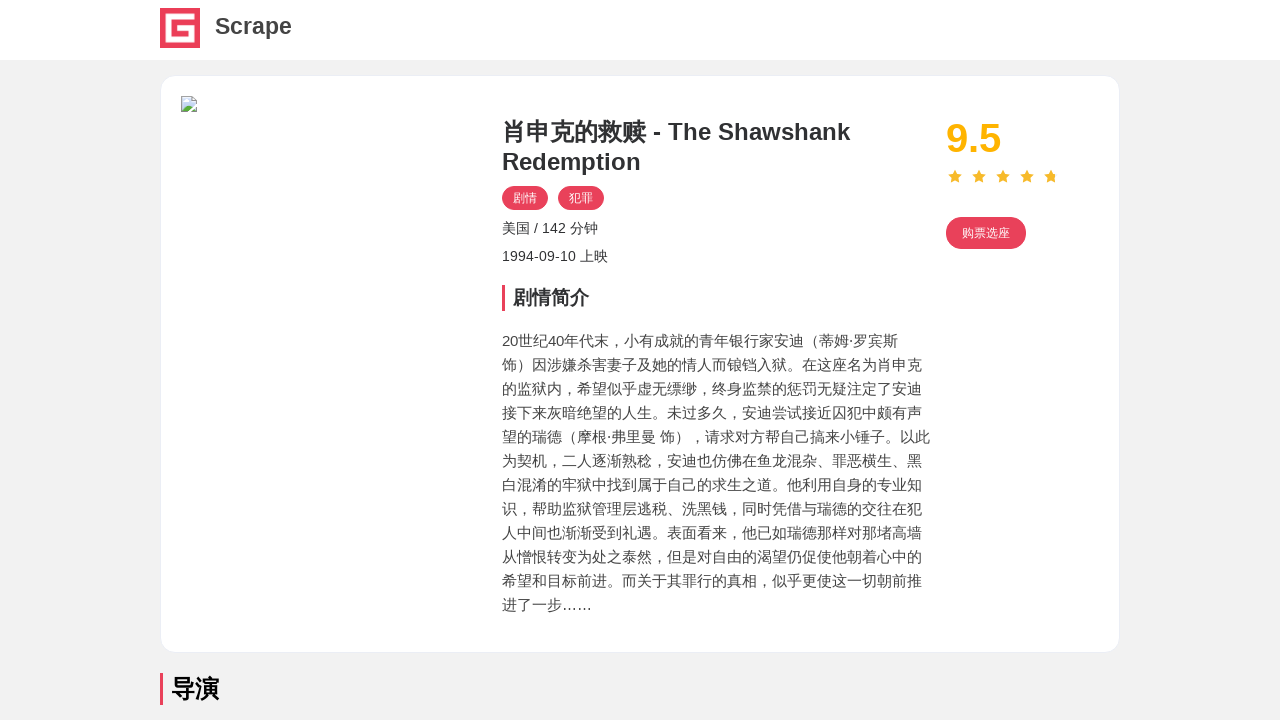

Movie location element loaded on page 3
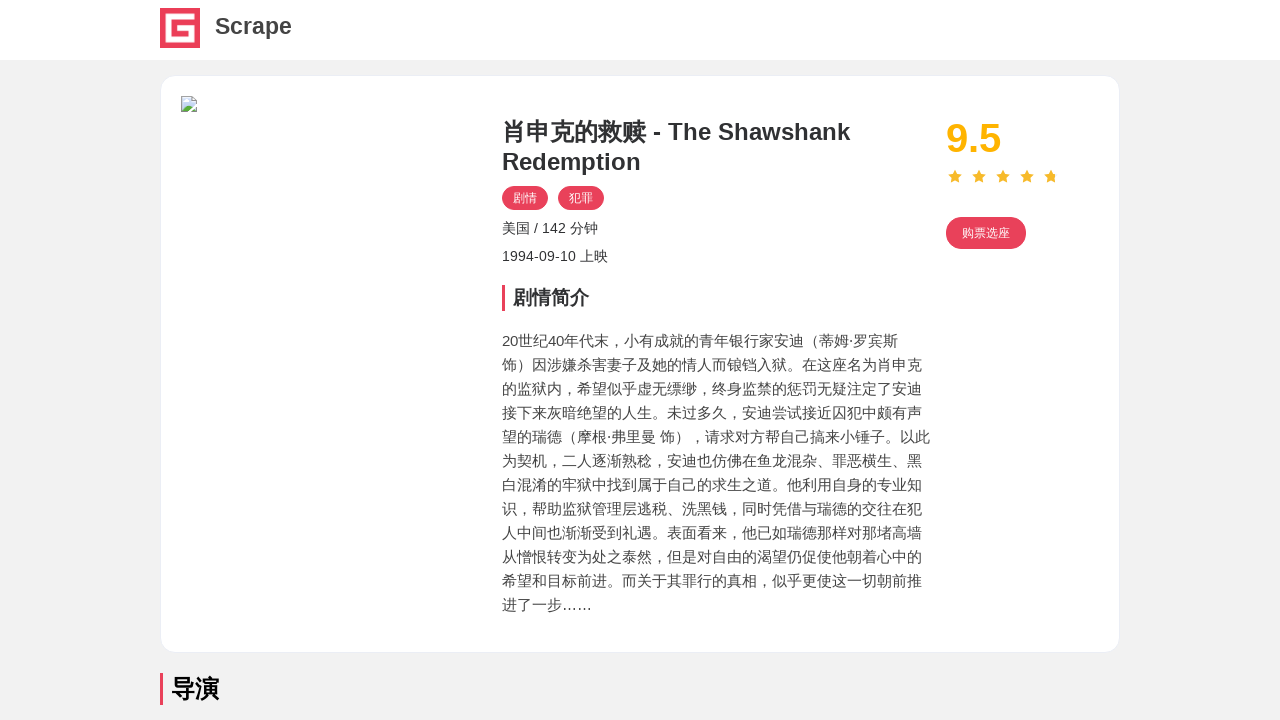

Movie description element loaded on page 3
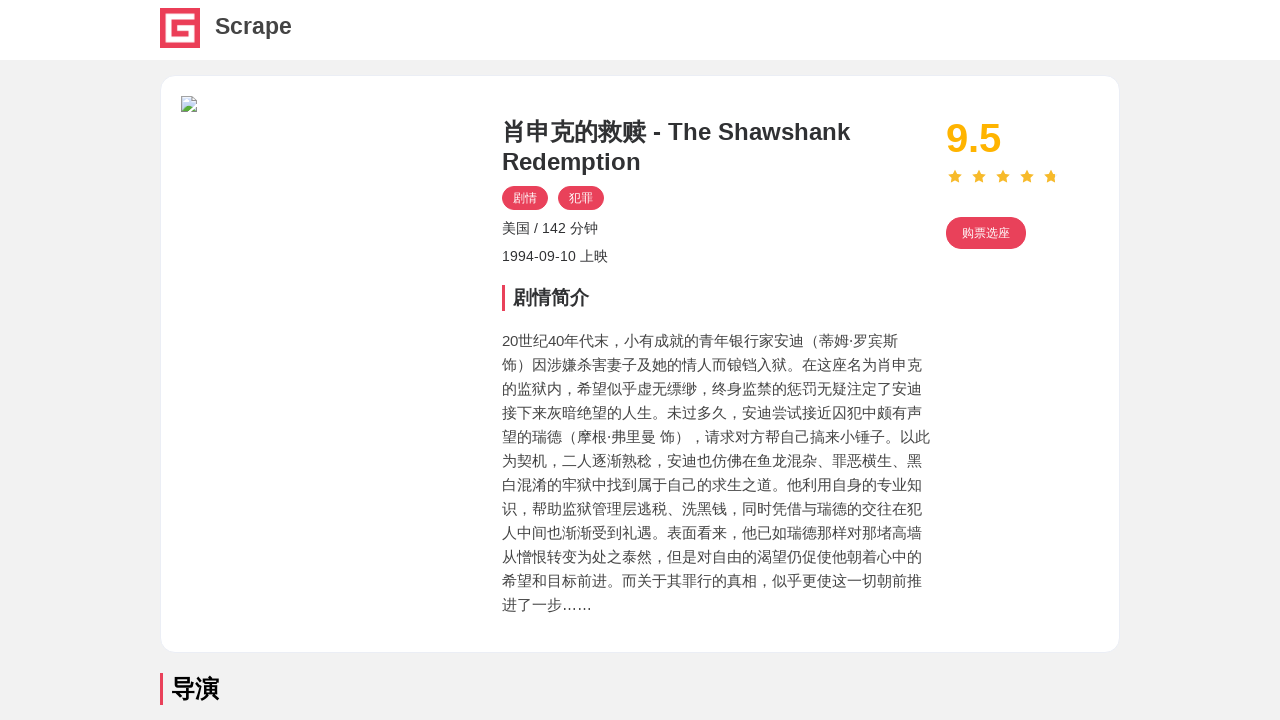

Movie image element loaded on page 3
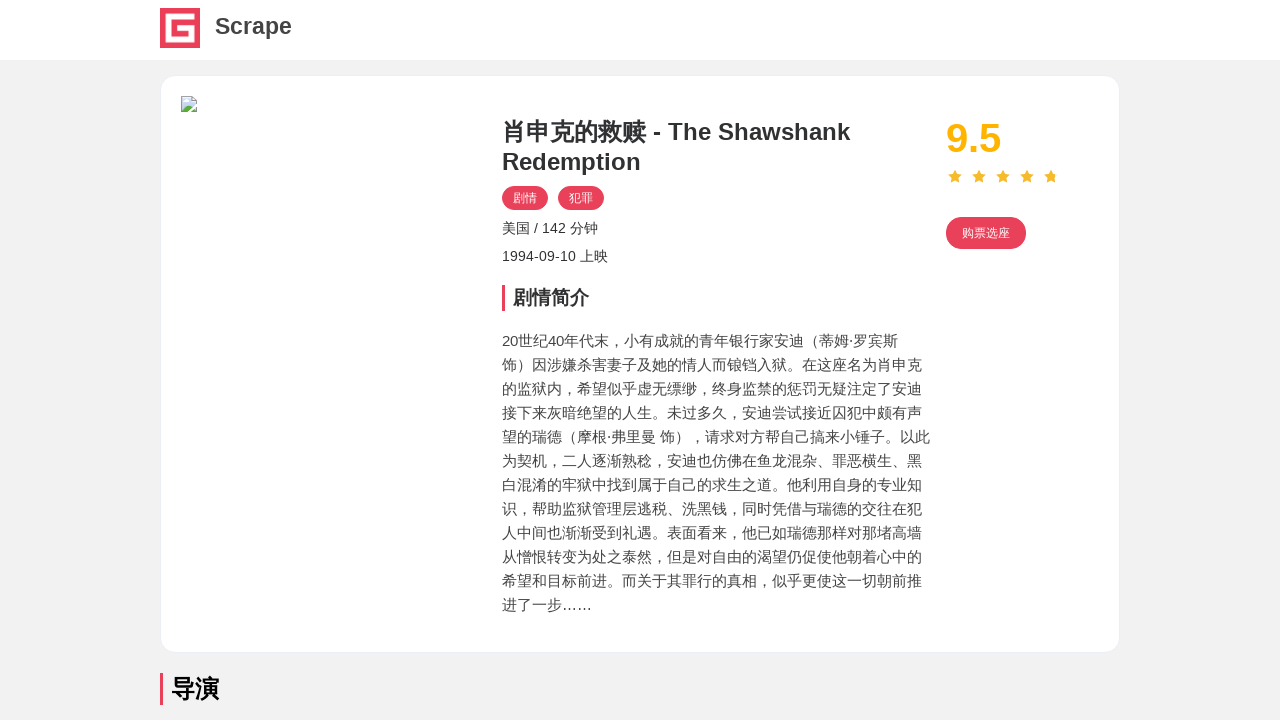

Navigated to movie detail page 4
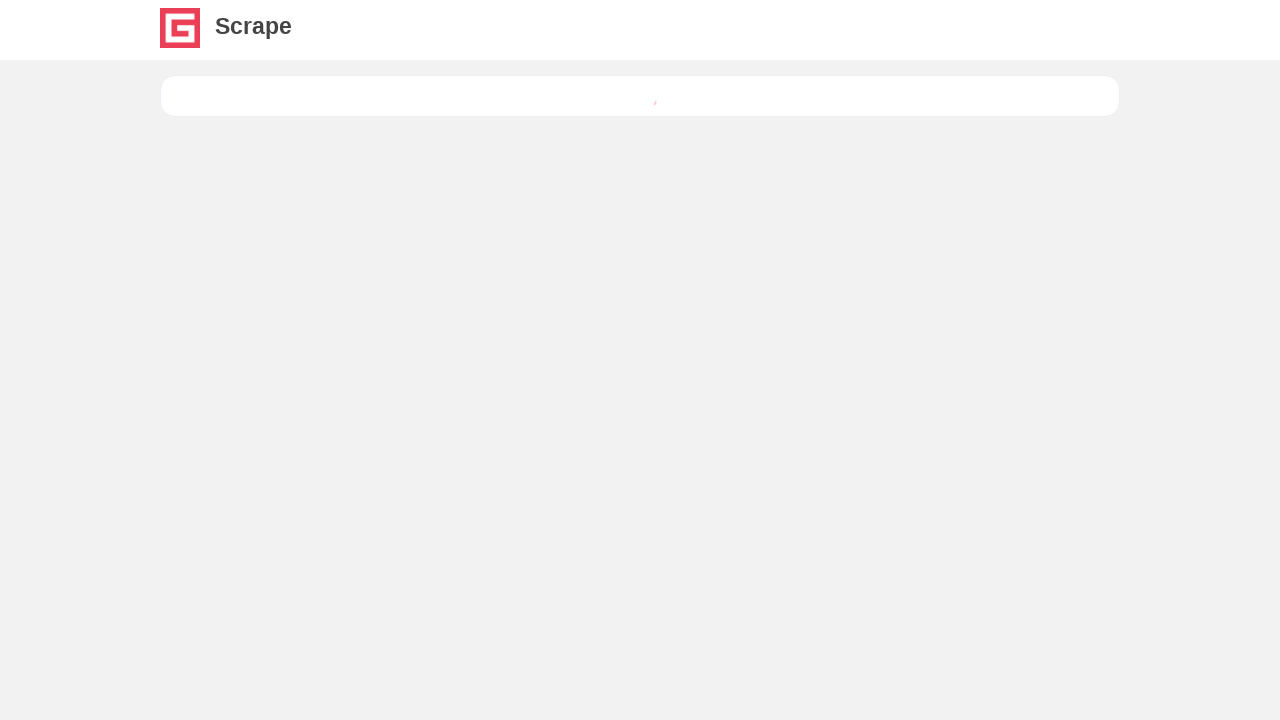

Movie title element loaded on page 4
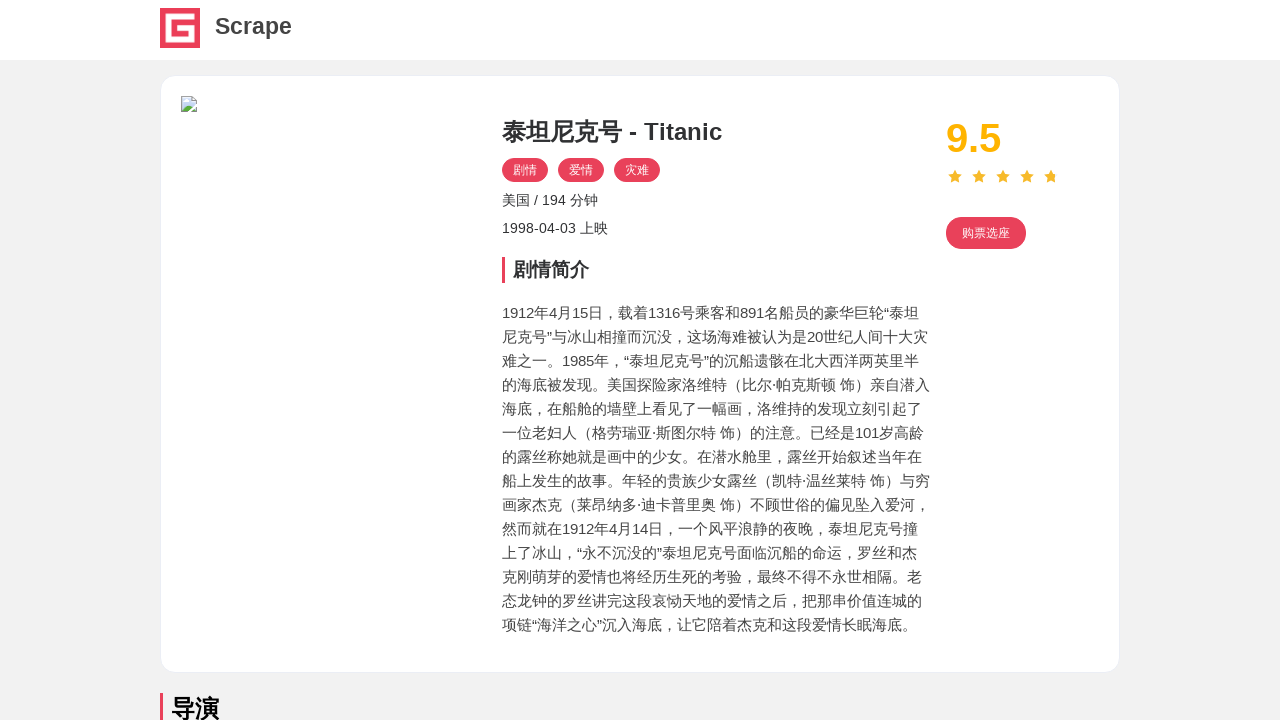

Movie rating element loaded on page 4
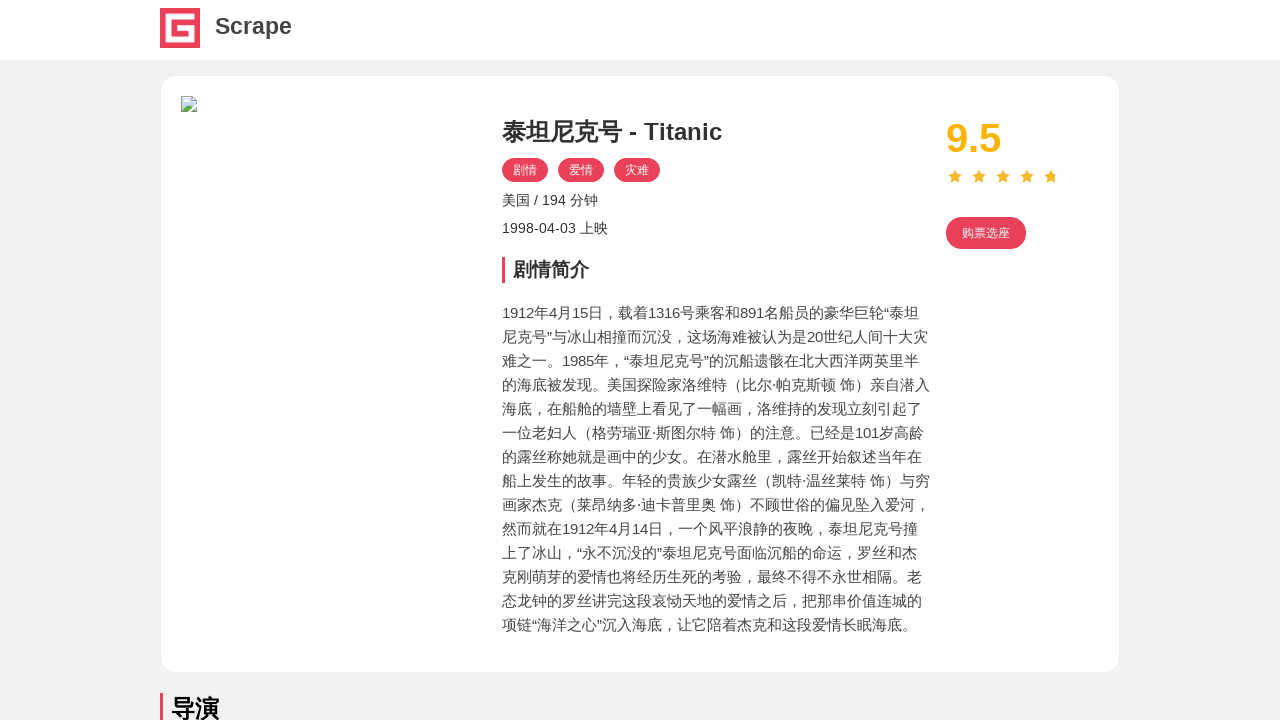

Movie location element loaded on page 4
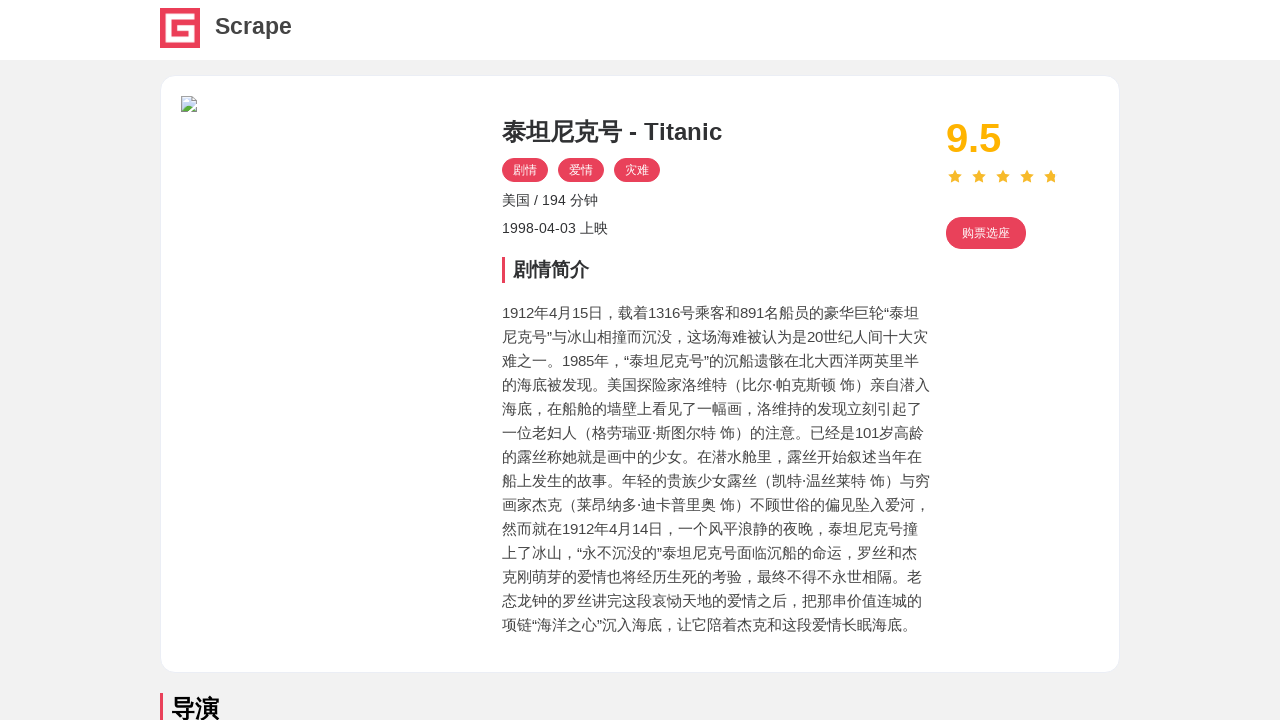

Movie description element loaded on page 4
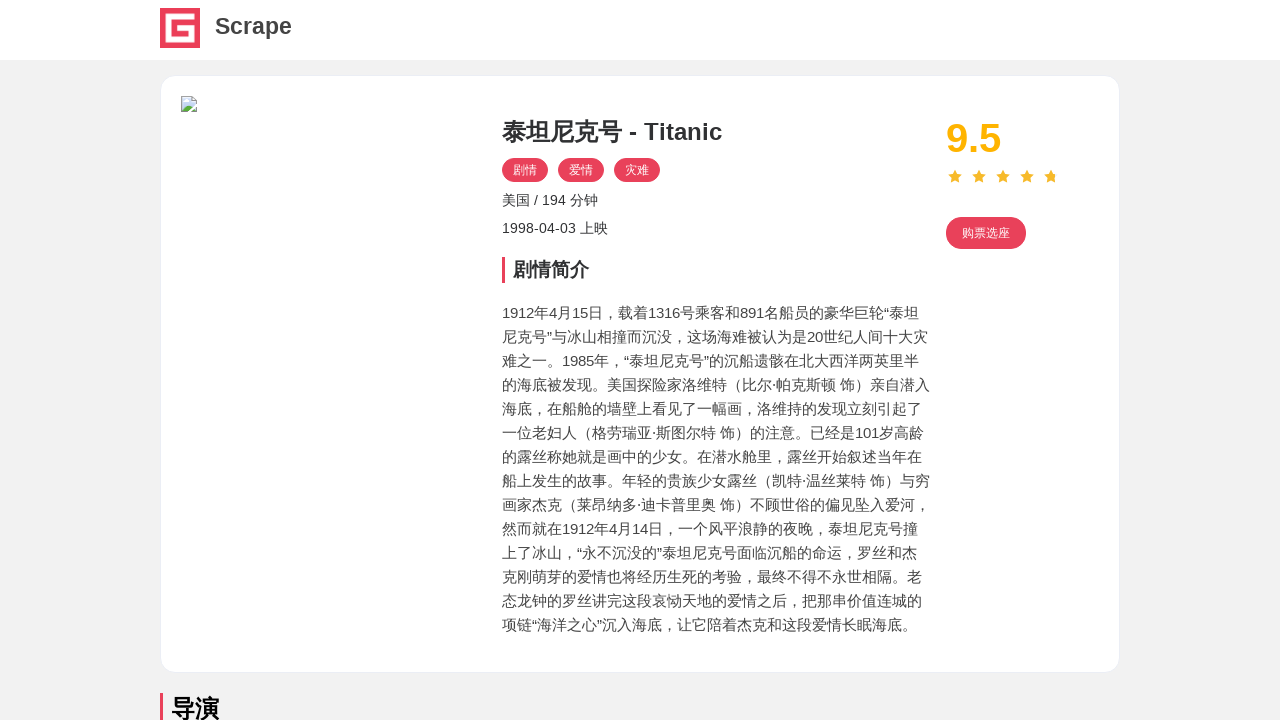

Movie image element loaded on page 4
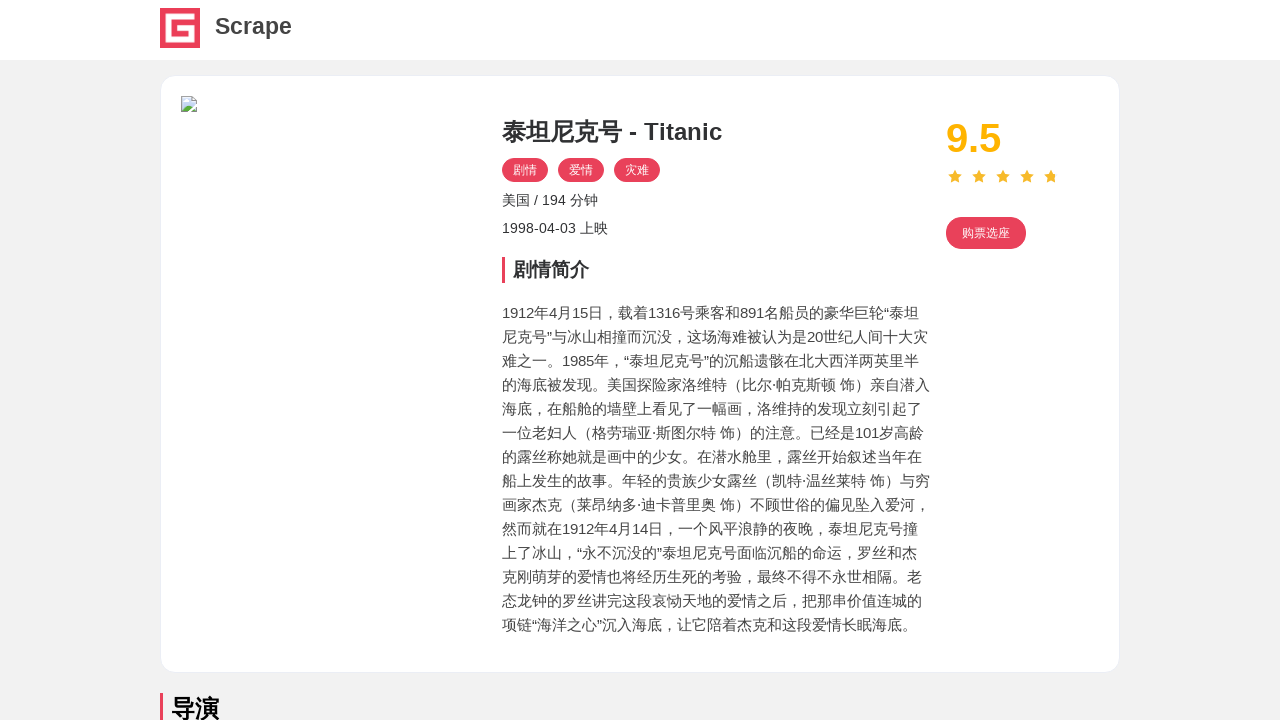

Navigated to movie detail page 5
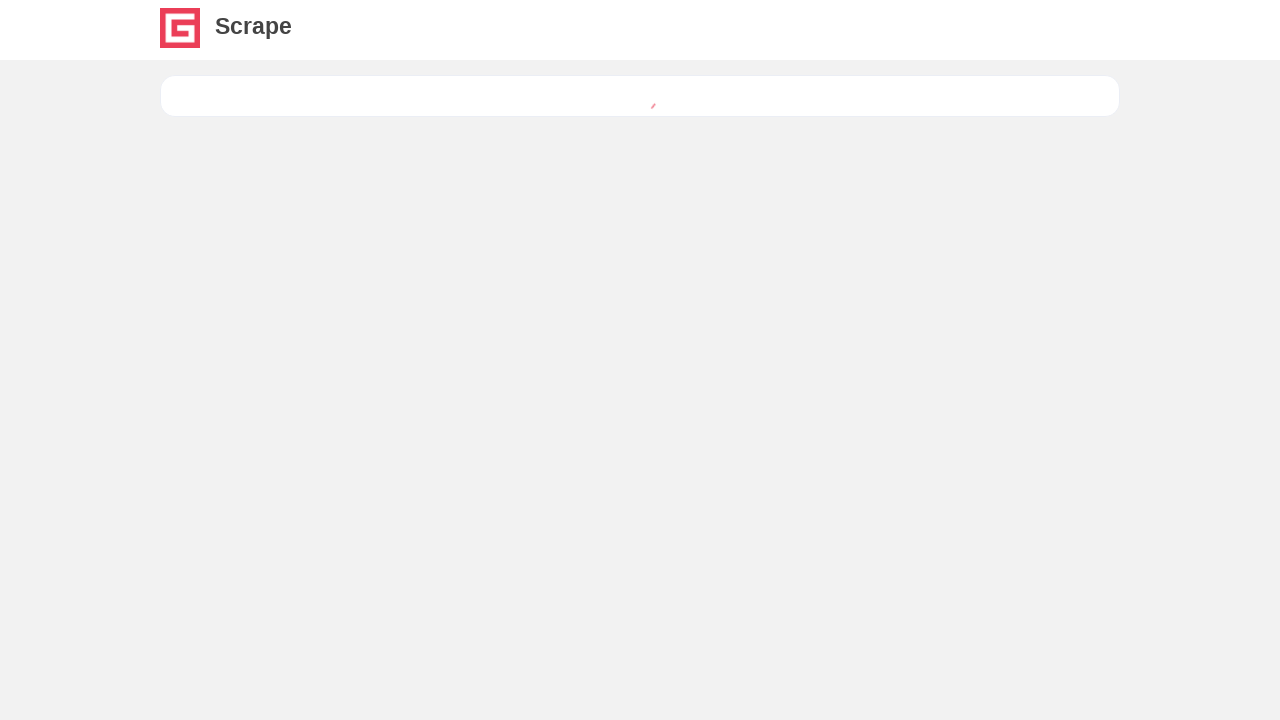

Movie title element loaded on page 5
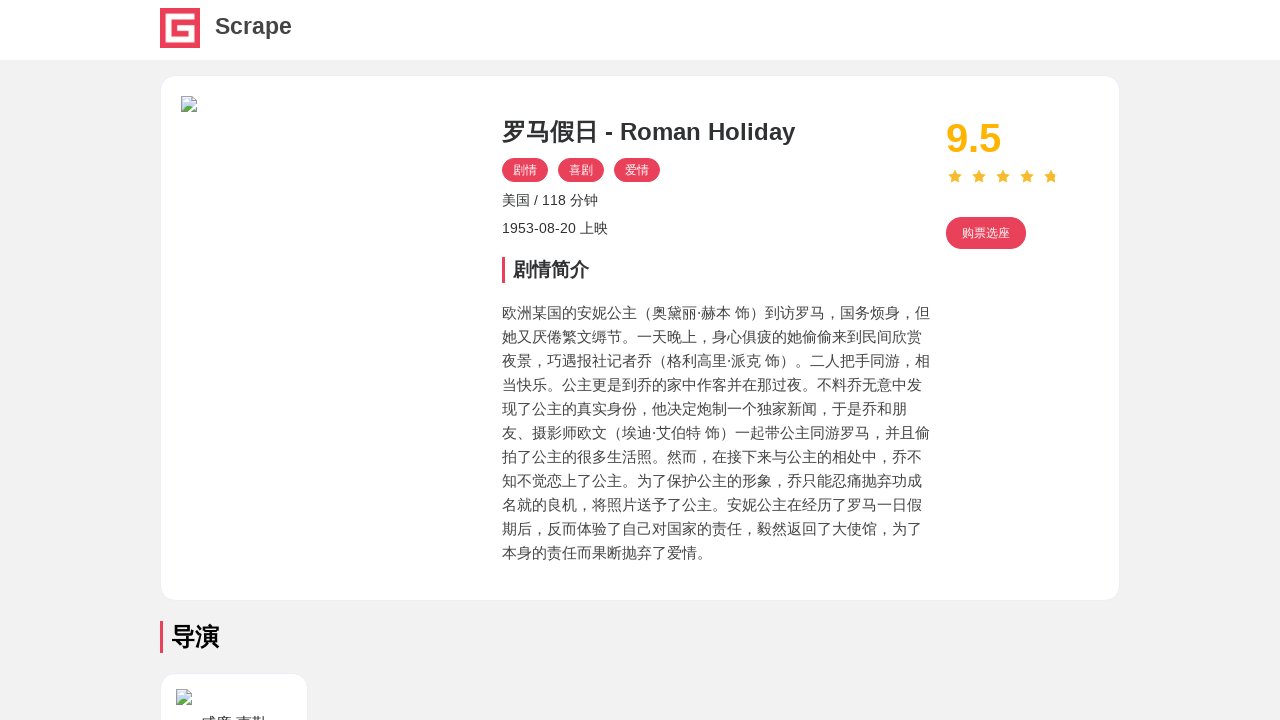

Movie rating element loaded on page 5
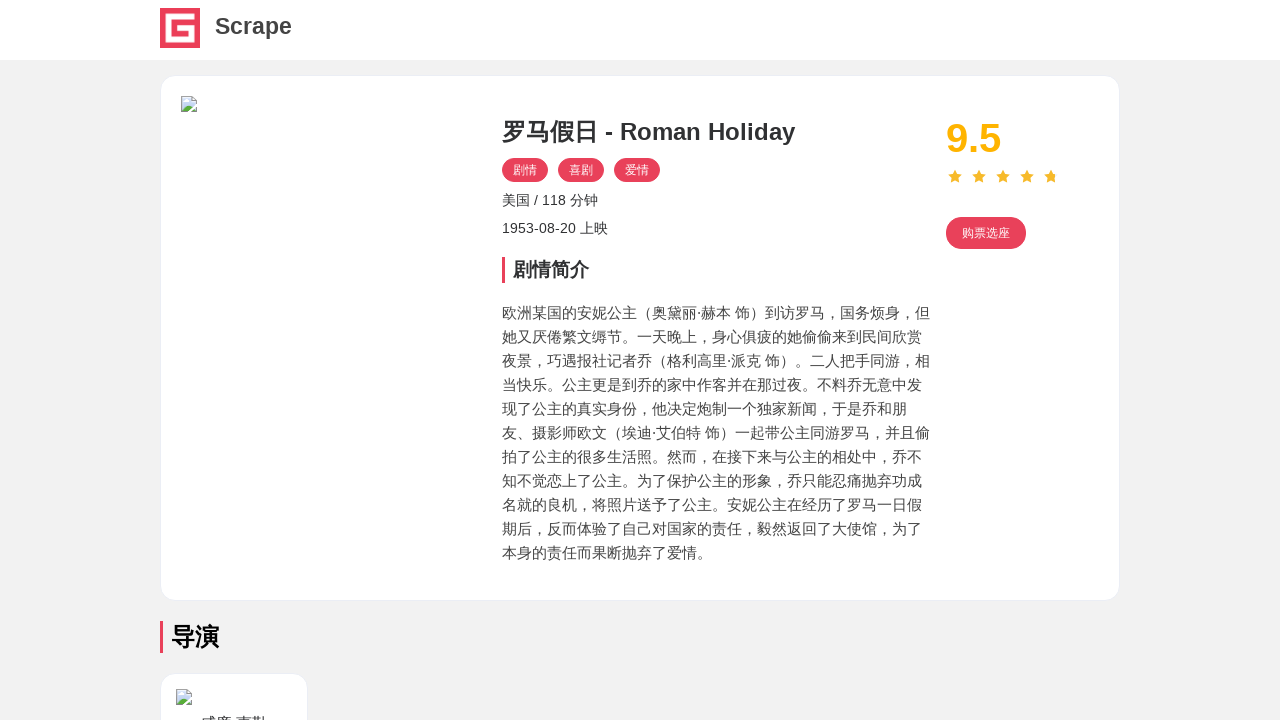

Movie location element loaded on page 5
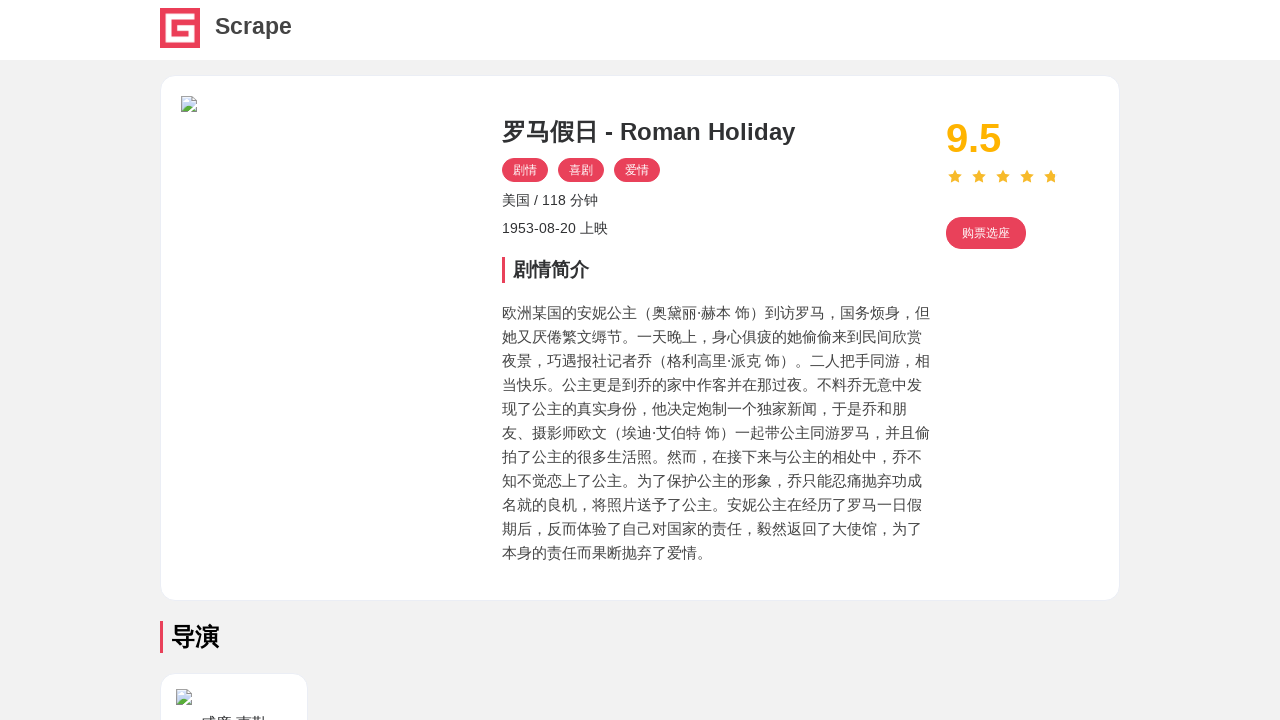

Movie description element loaded on page 5
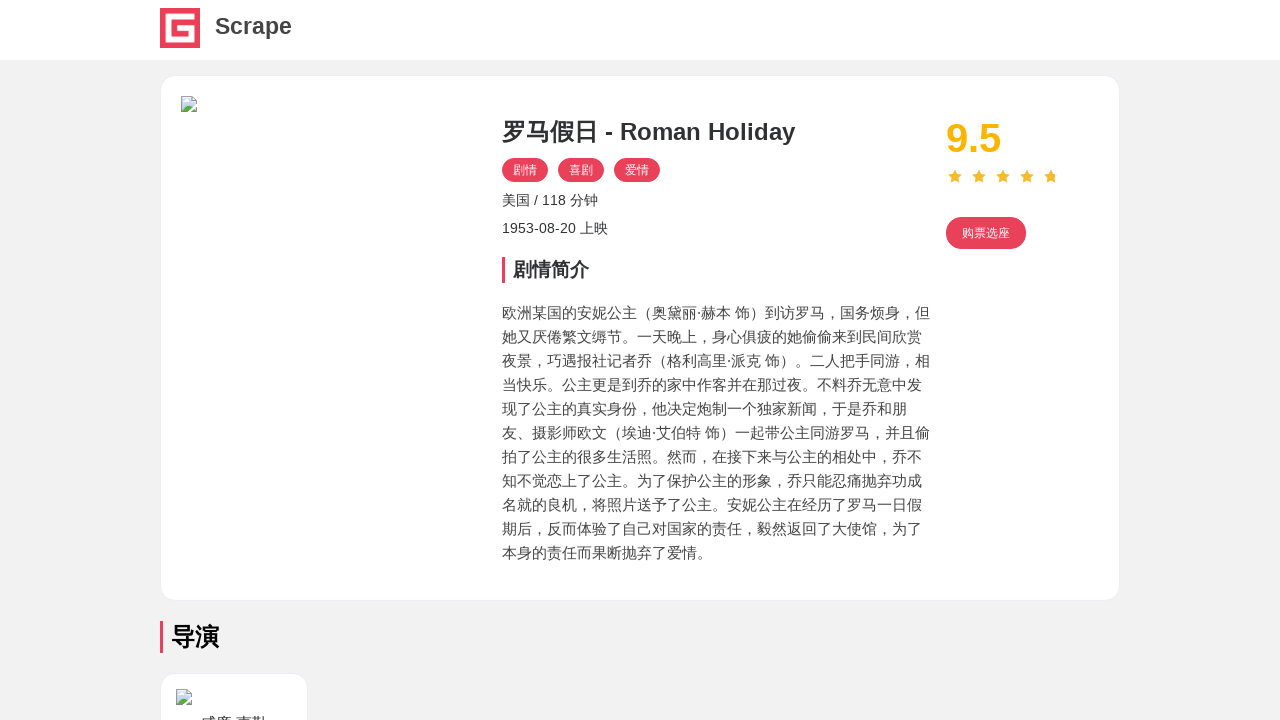

Movie image element loaded on page 5
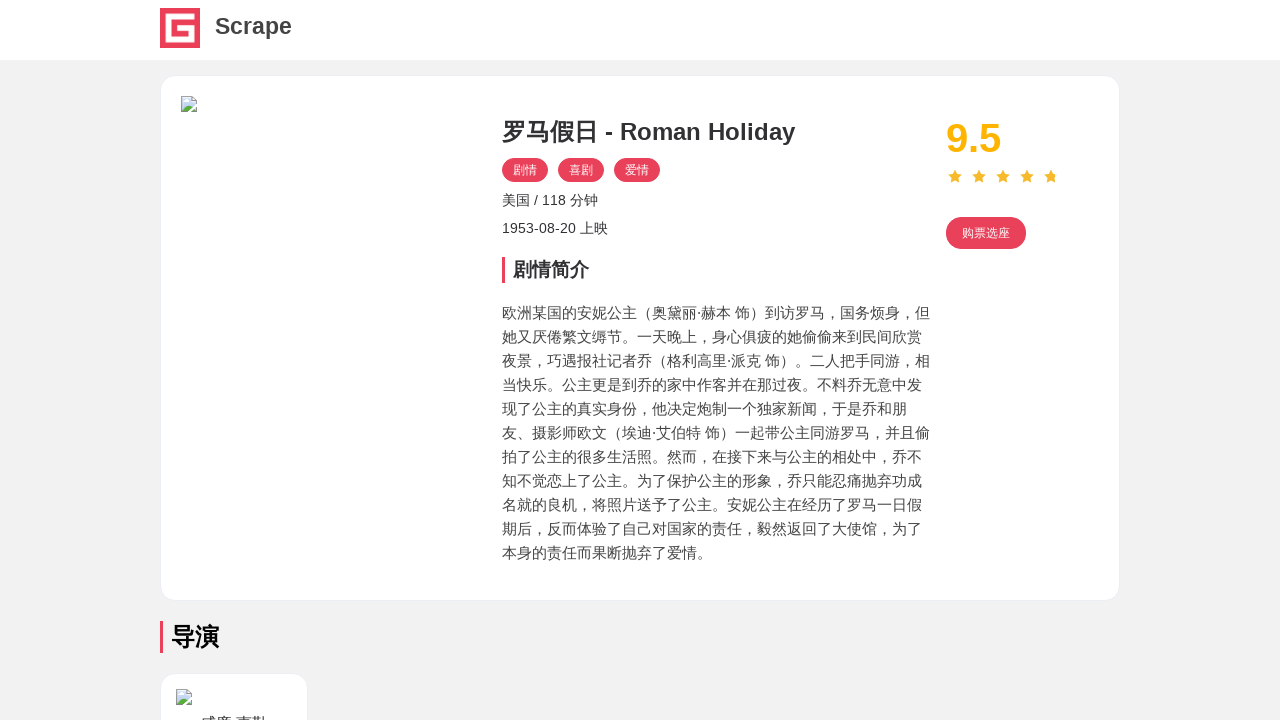

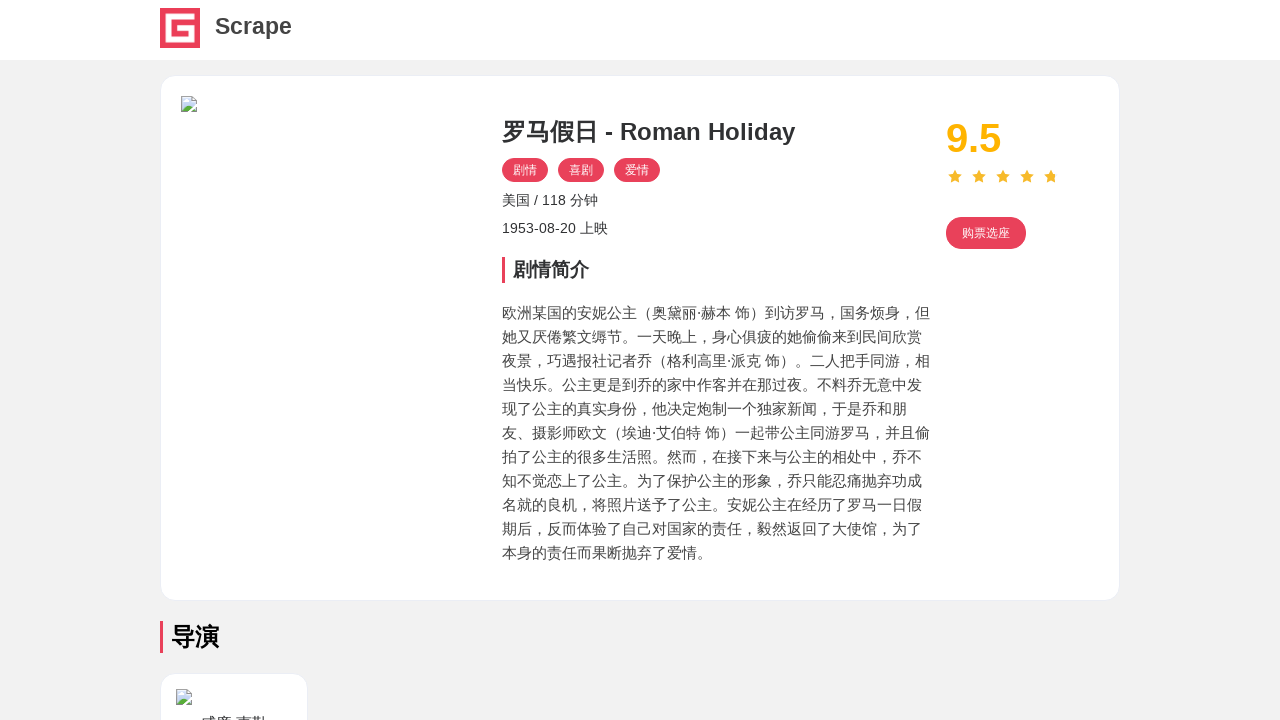